Verifies that the Password element can be located by ID

Starting URL: https://selectorshub.com/xpath-practice-page/

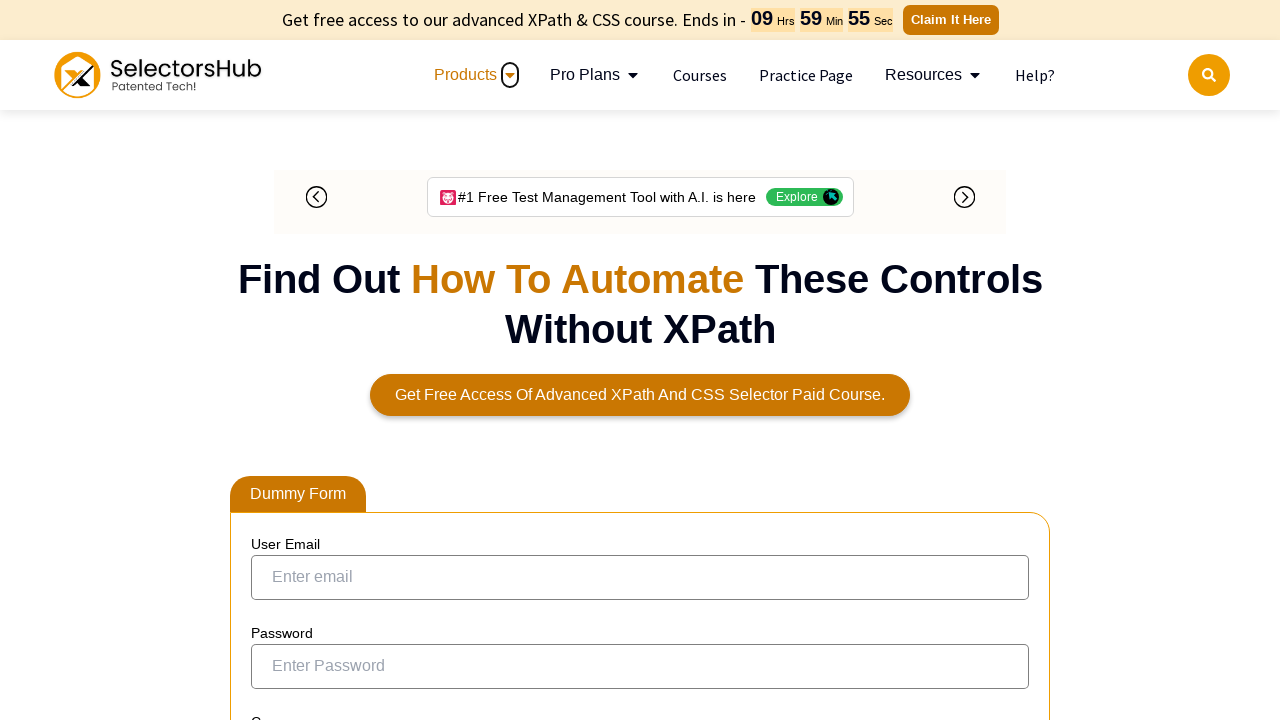

Password element located by ID '#pass'
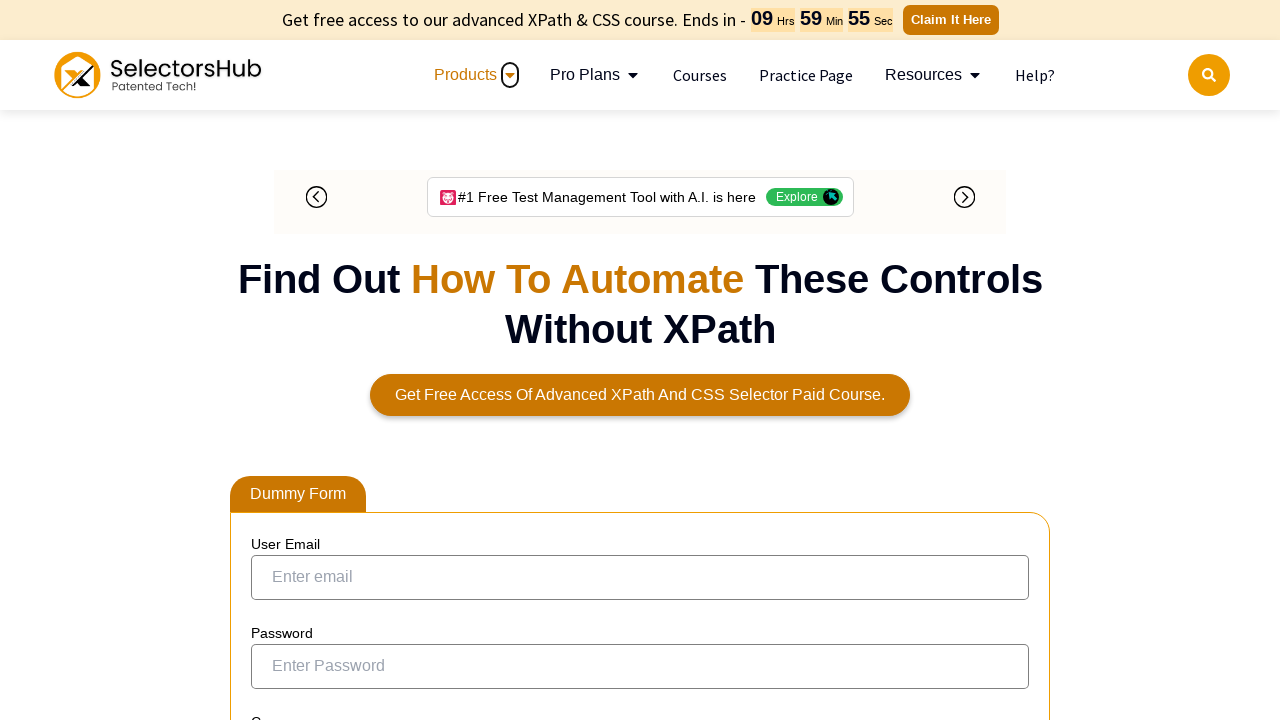

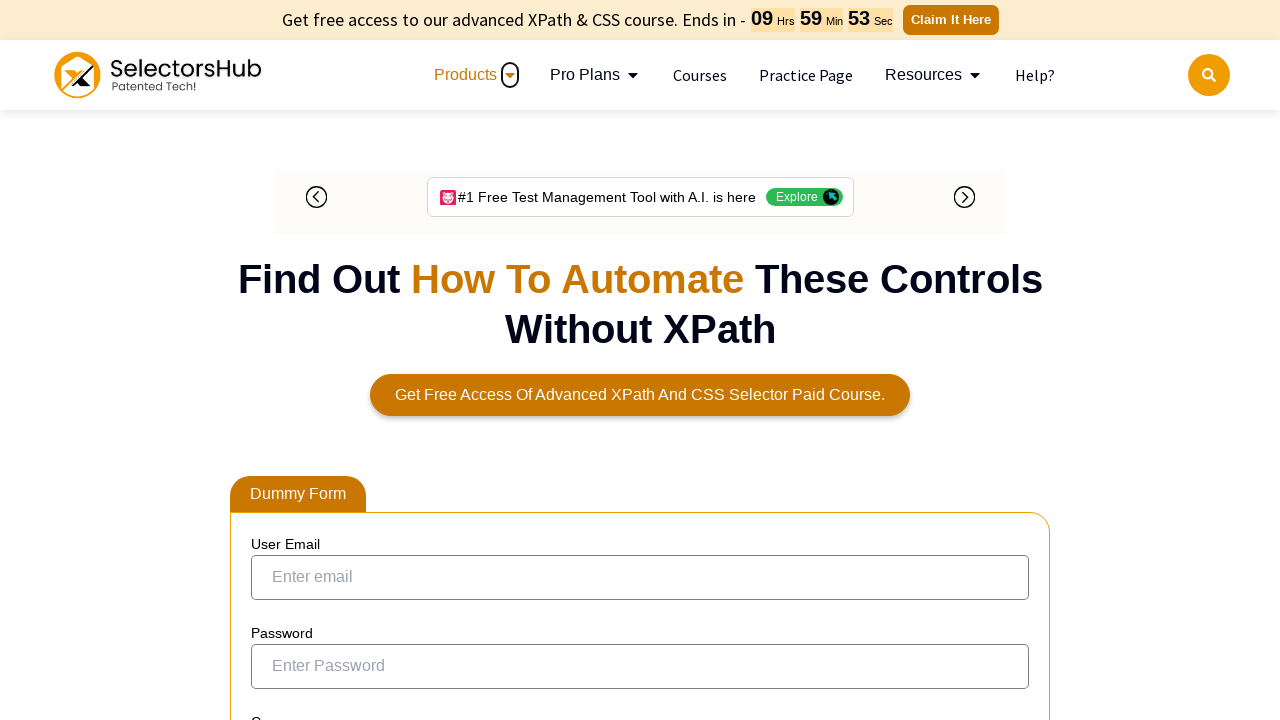